Navigates to Python Basics website and executes a JavaScript alert dialog

Starting URL: https://pythonbasics.org

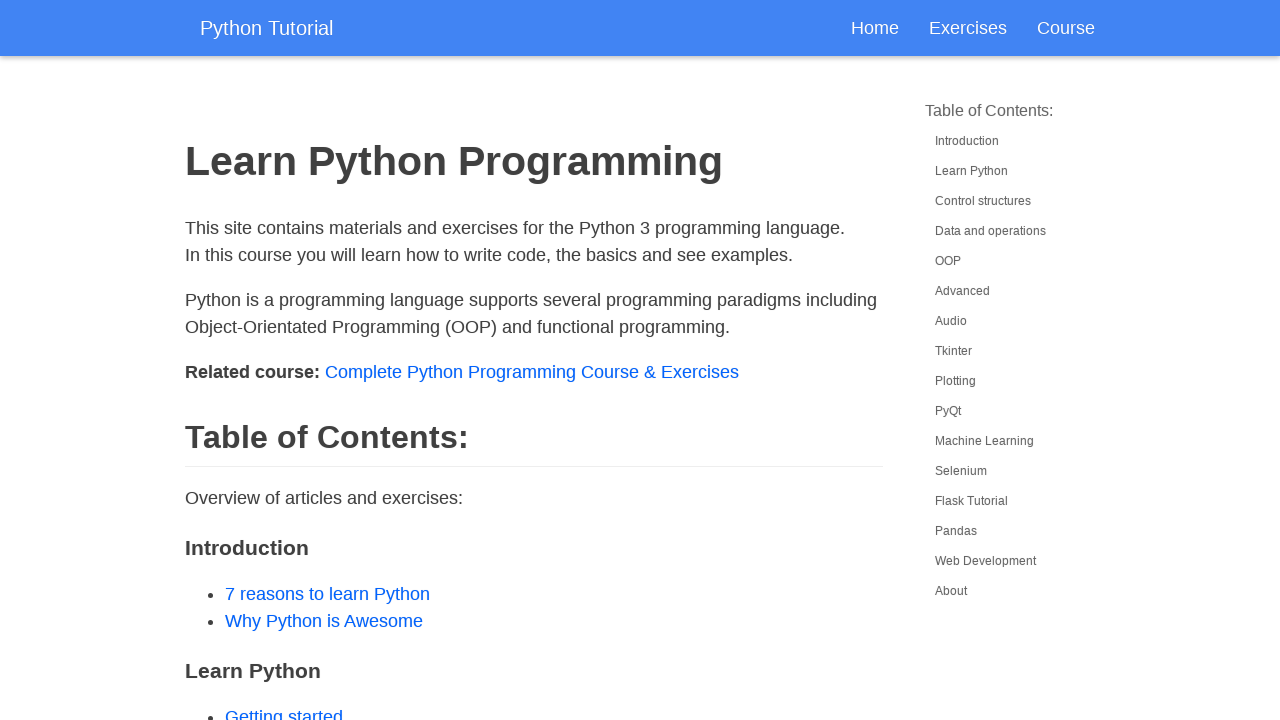

Navigated to Python Basics website
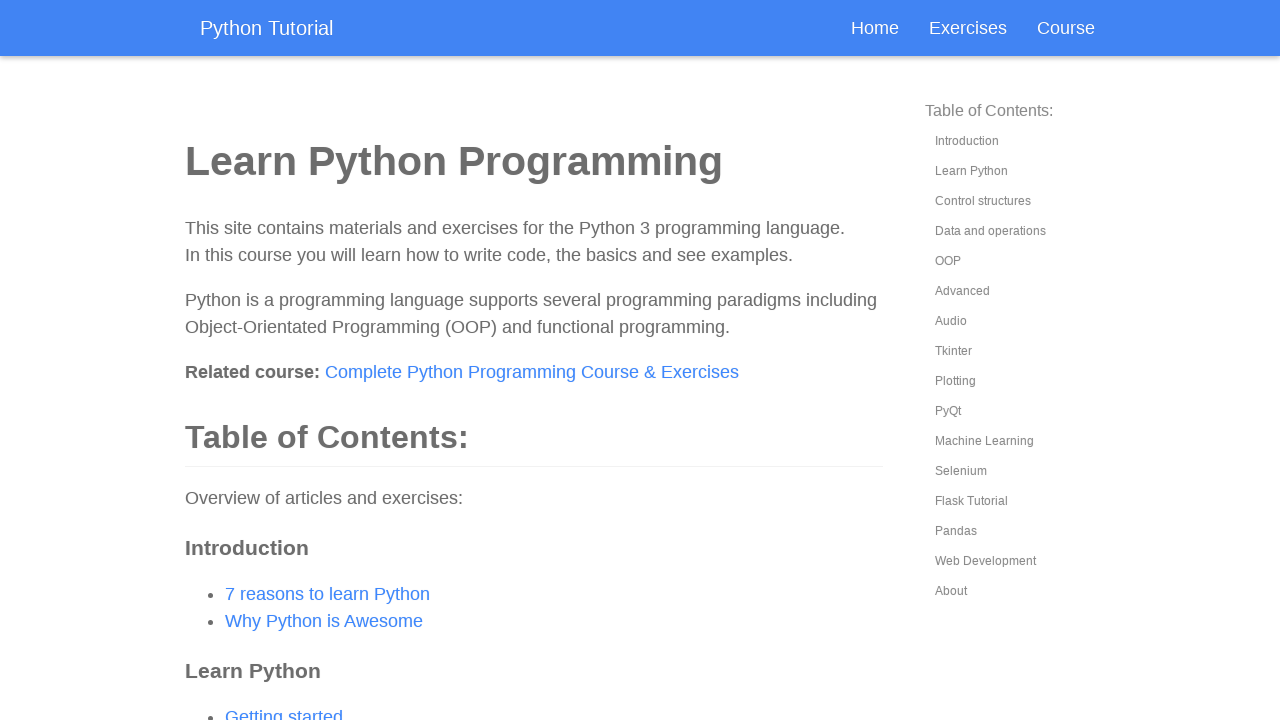

Executed JavaScript alert dialog with message 'Hello World'
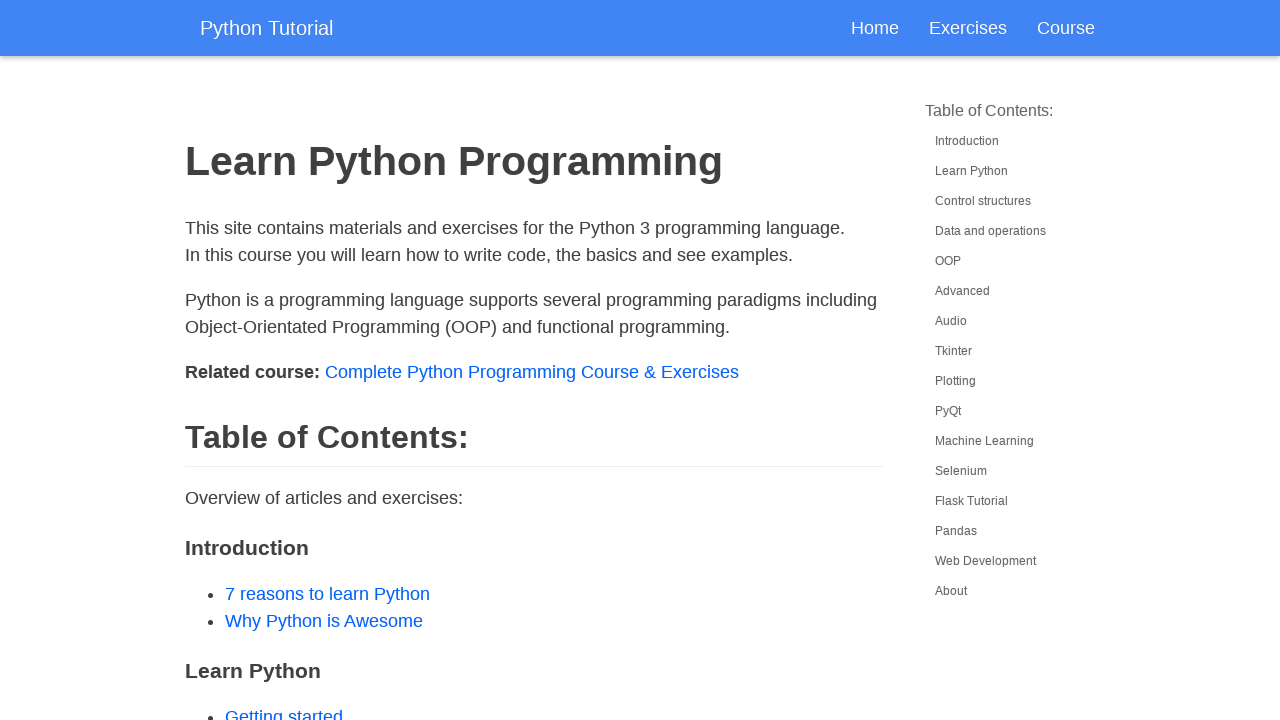

Waited 2 seconds for alert dialog to be dismissed
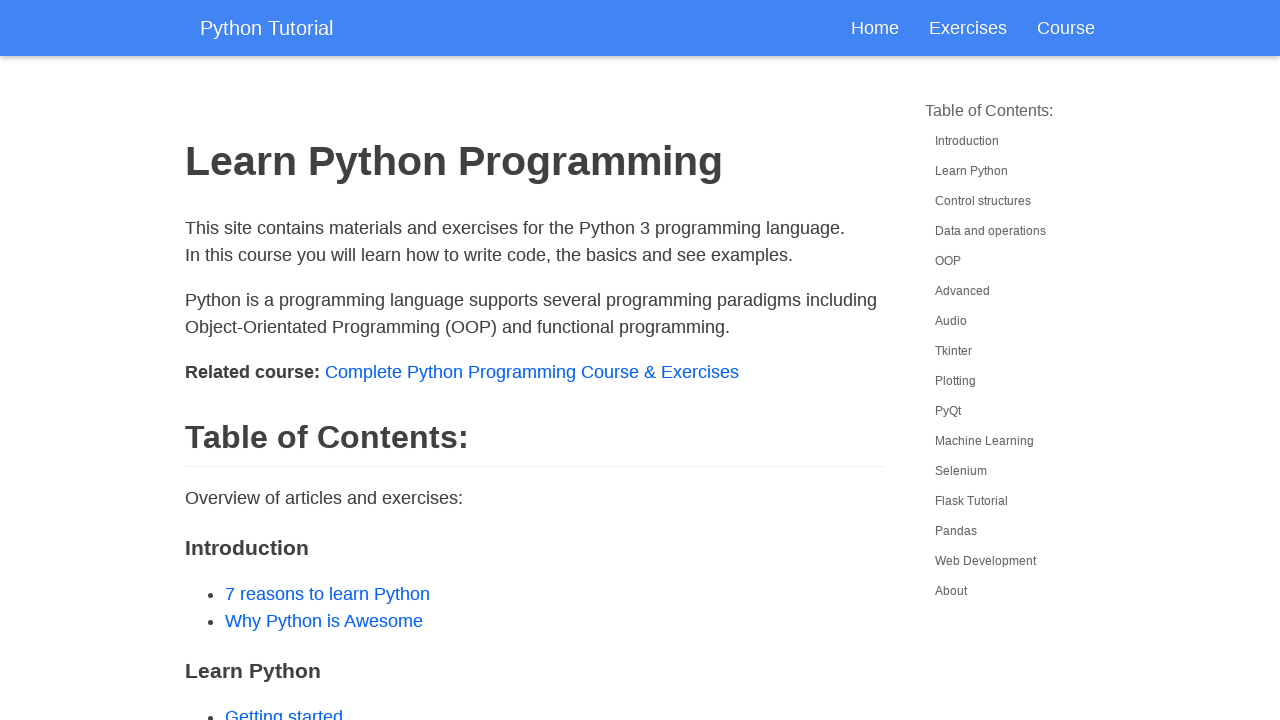

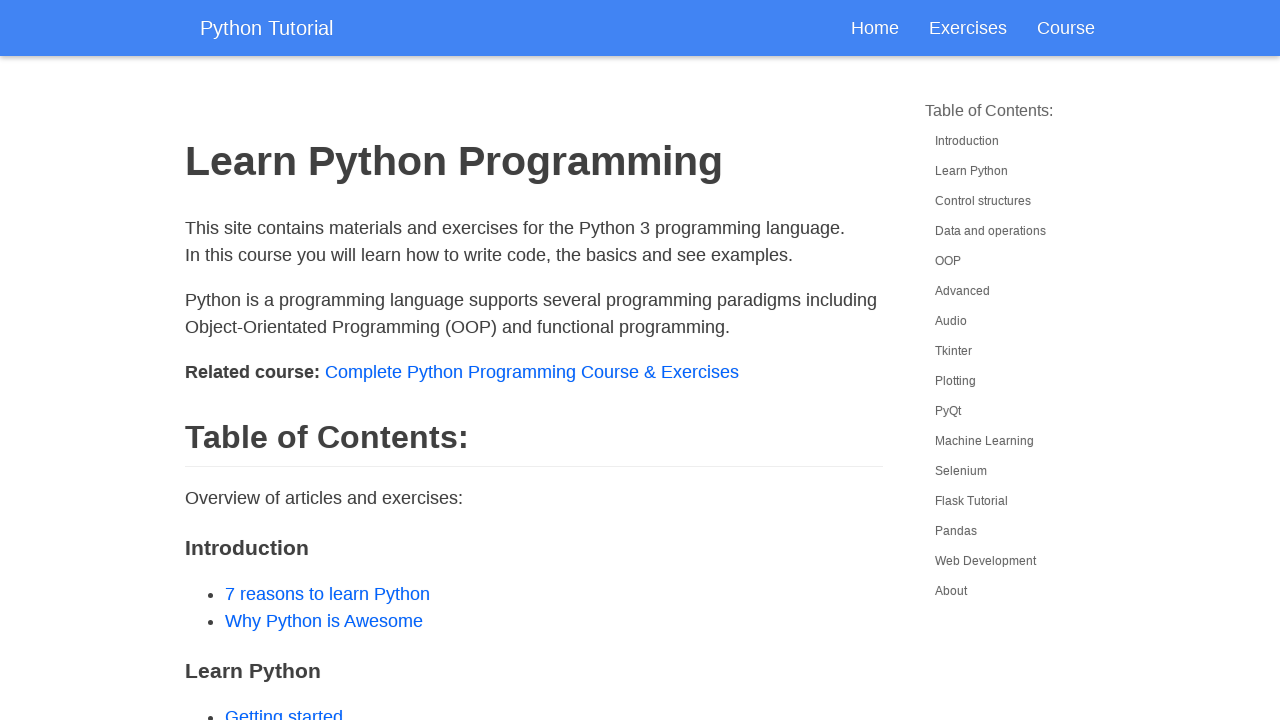